Tests that other controls are hidden when editing a todo item.

Starting URL: https://todo-app.serenity-js.org/#/

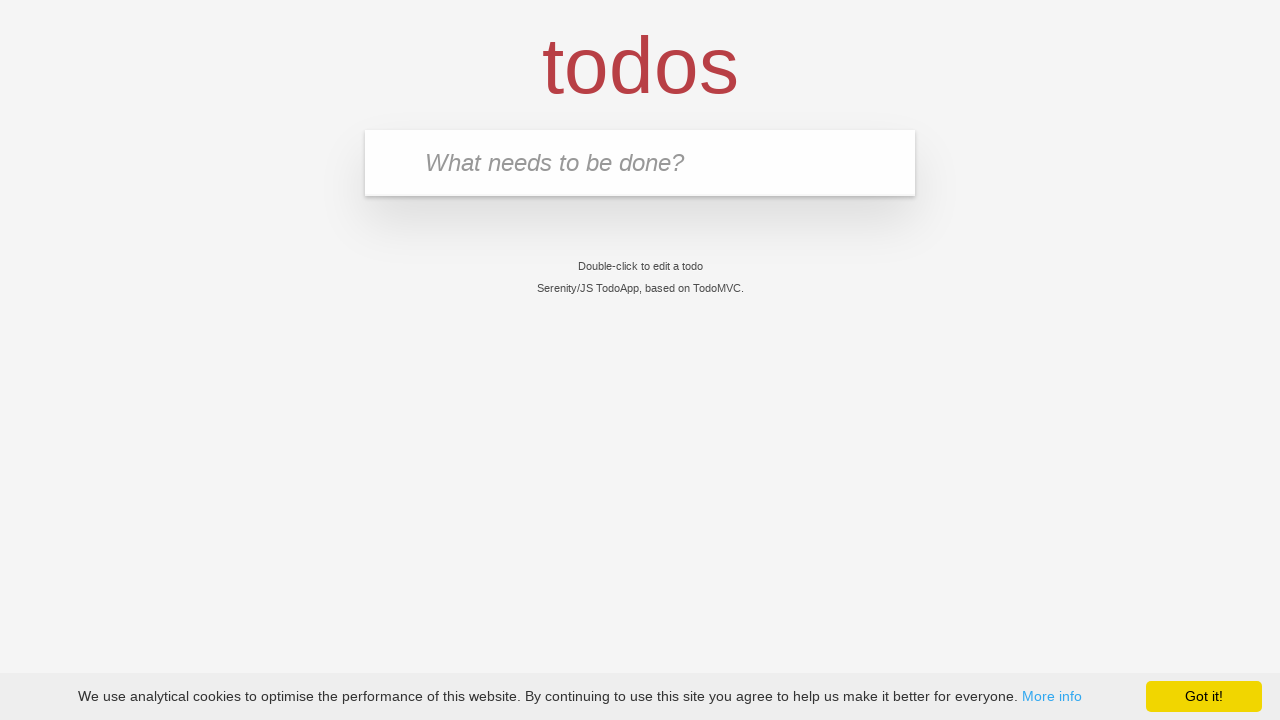

Filled new todo input with 'buy some cheese' on .new-todo
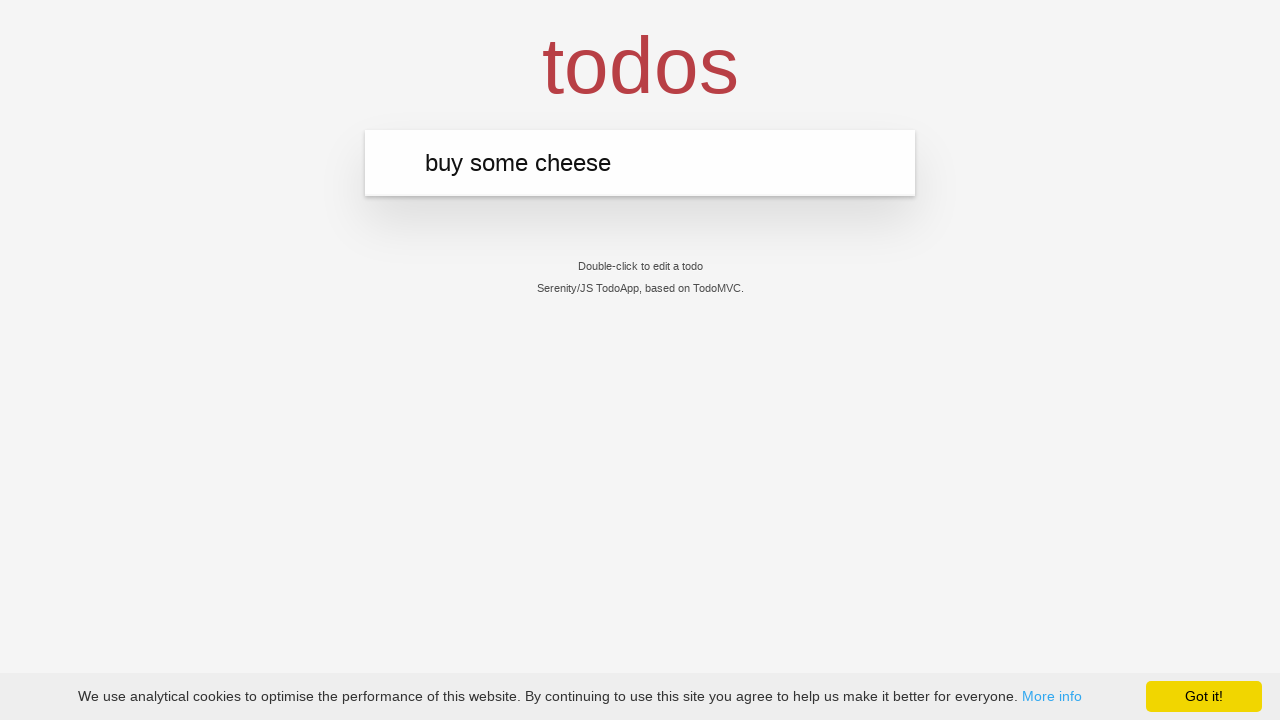

Pressed Enter to create first todo item on .new-todo
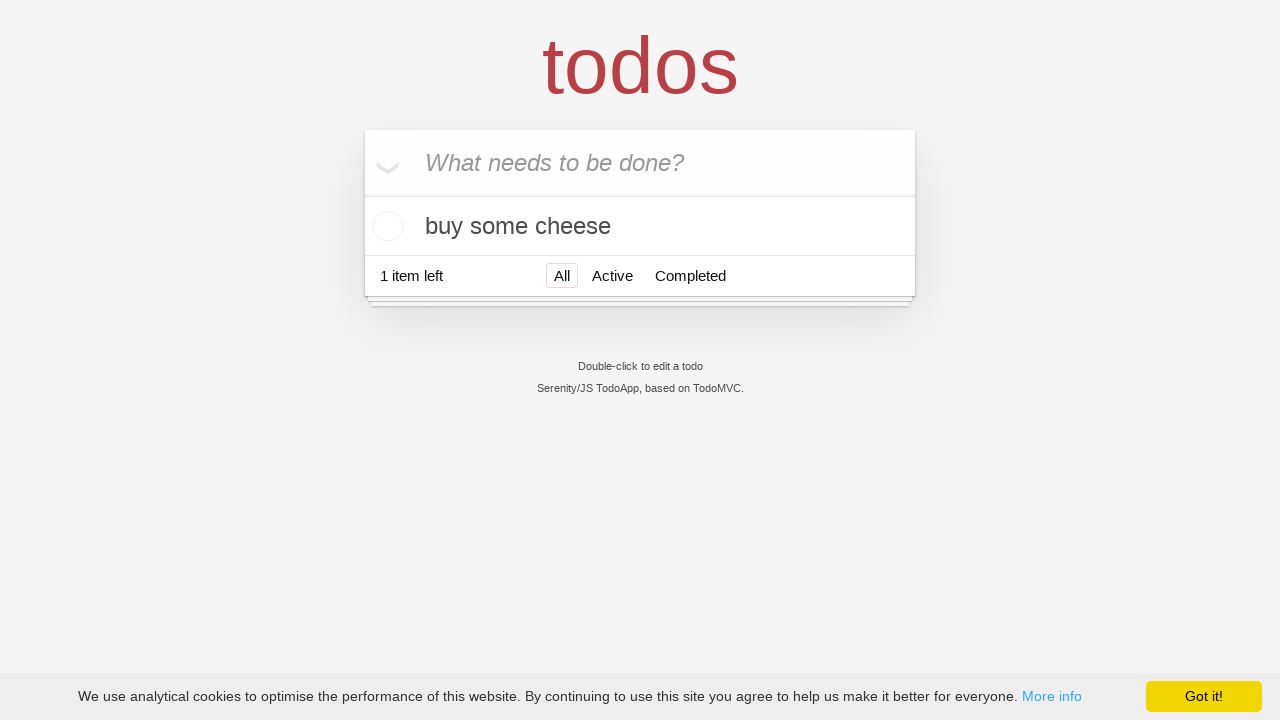

Filled new todo input with 'feed the cat' on .new-todo
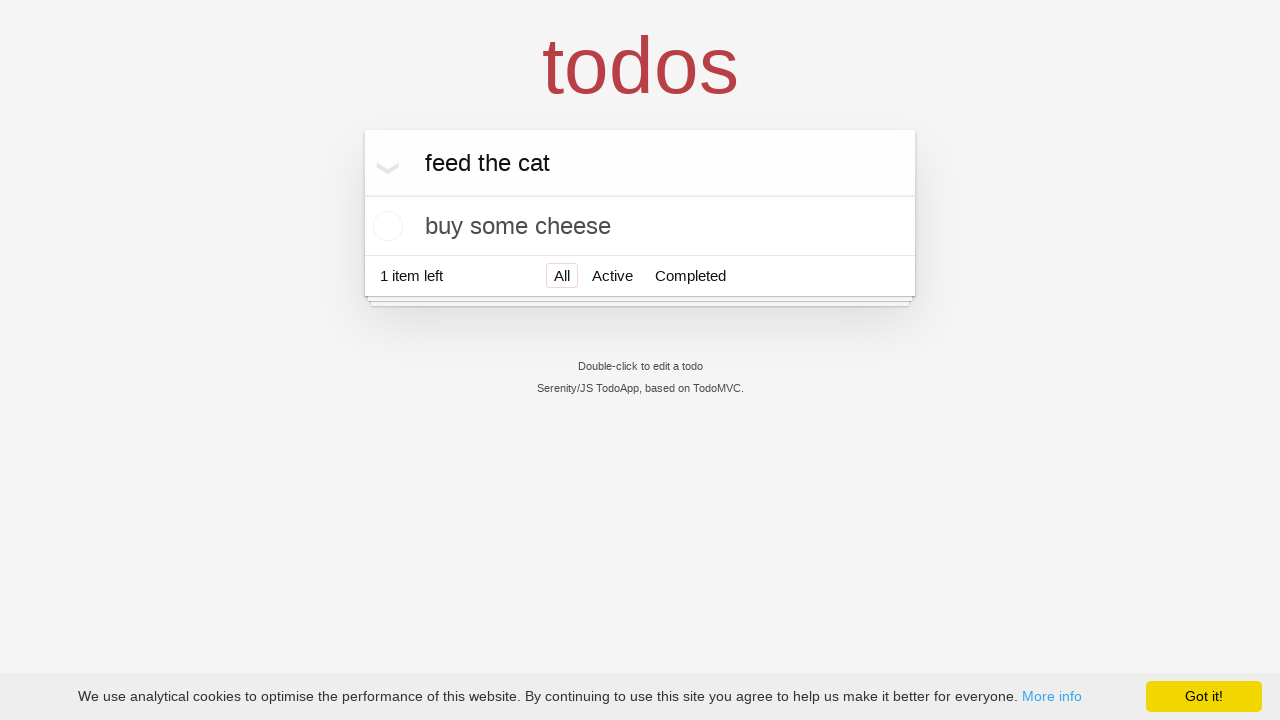

Pressed Enter to create second todo item on .new-todo
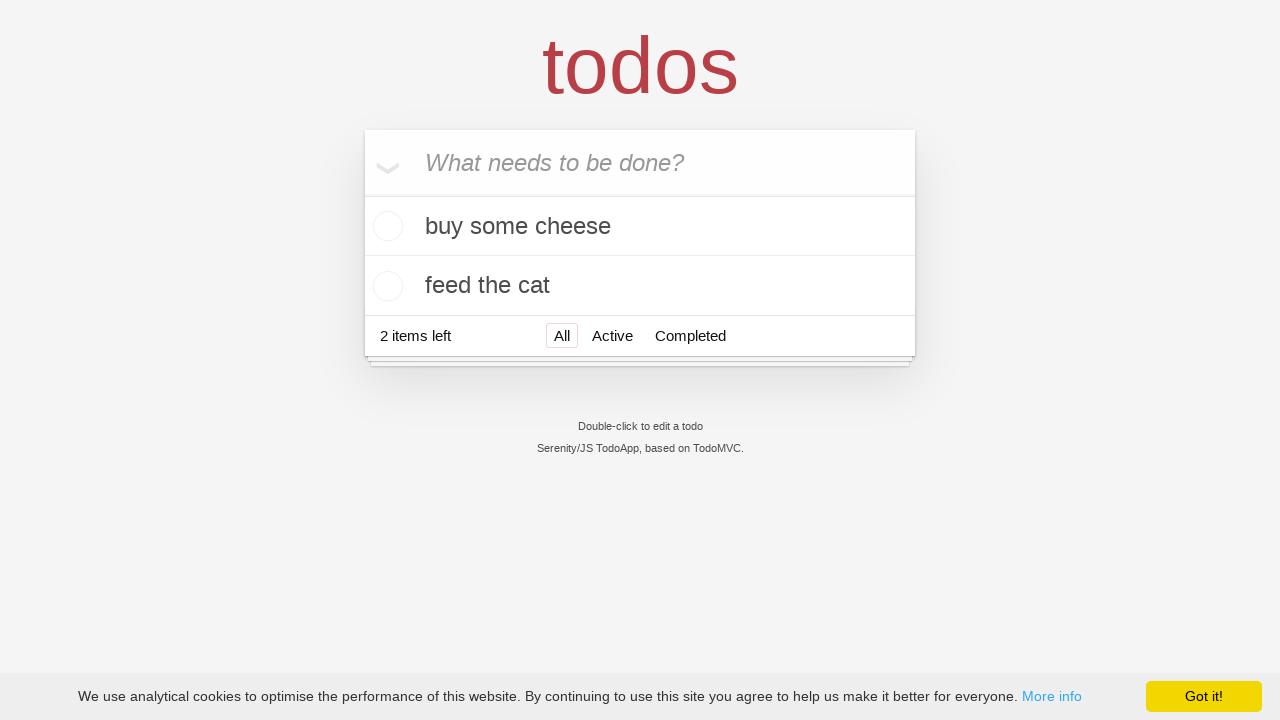

Filled new todo input with 'book a doctors appointment' on .new-todo
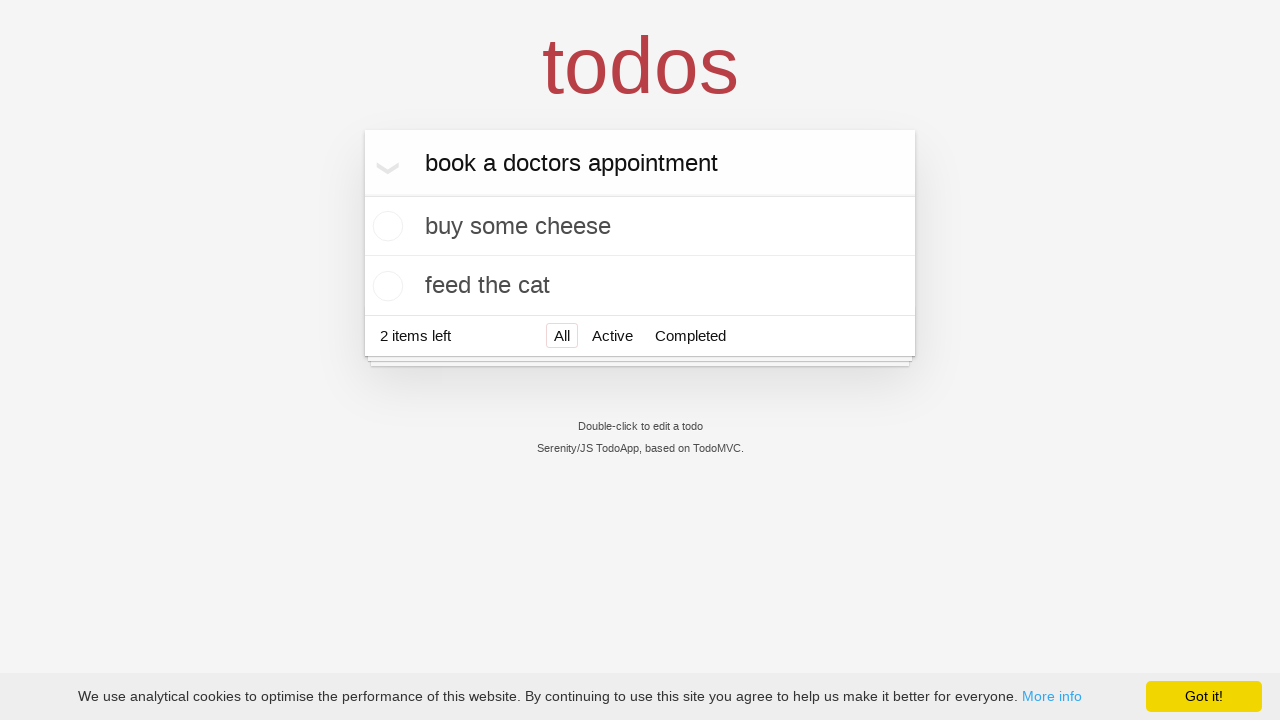

Pressed Enter to create third todo item on .new-todo
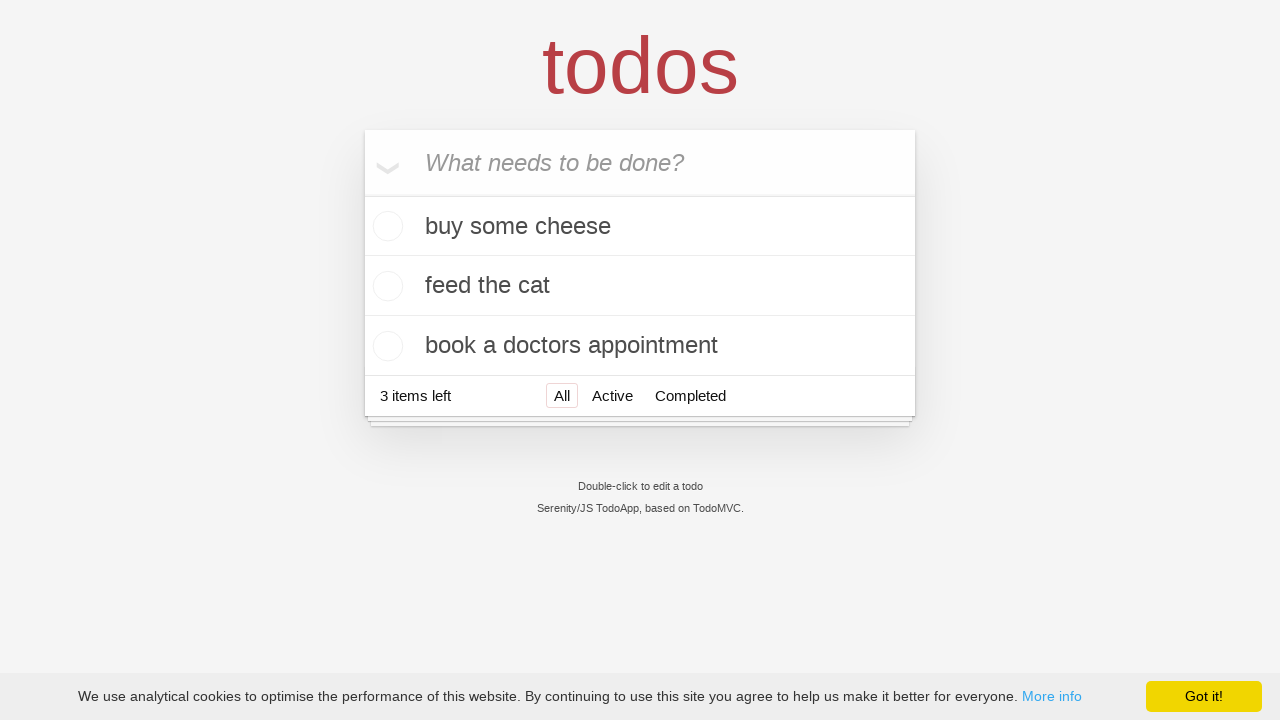

Double-clicked second todo item to enter edit mode at (640, 286) on .todo-list li >> nth=1
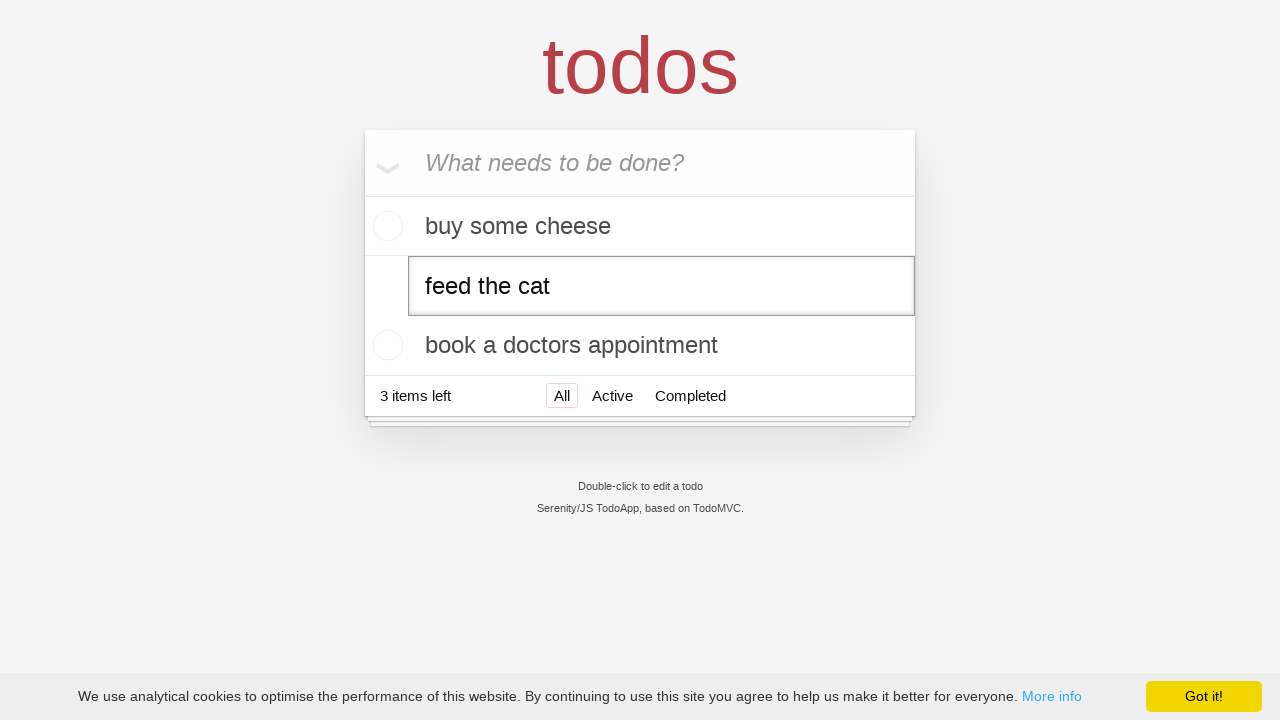

Edit input field appeared on the todo item
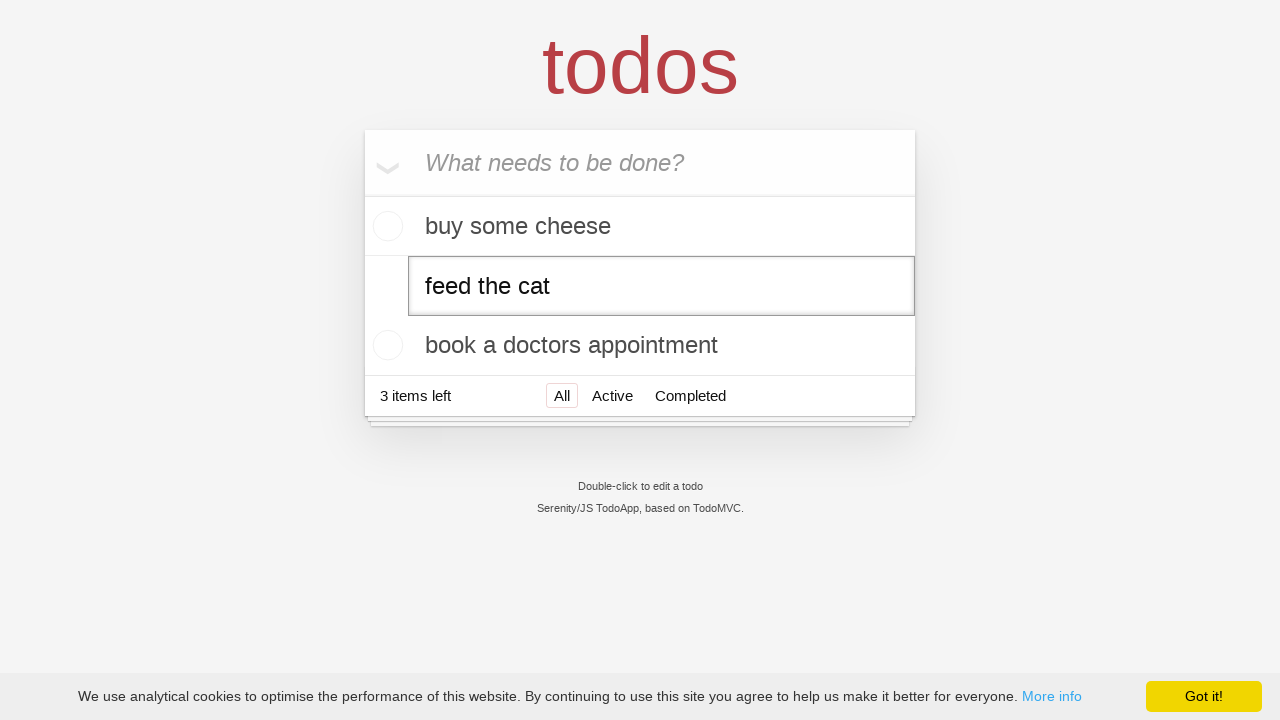

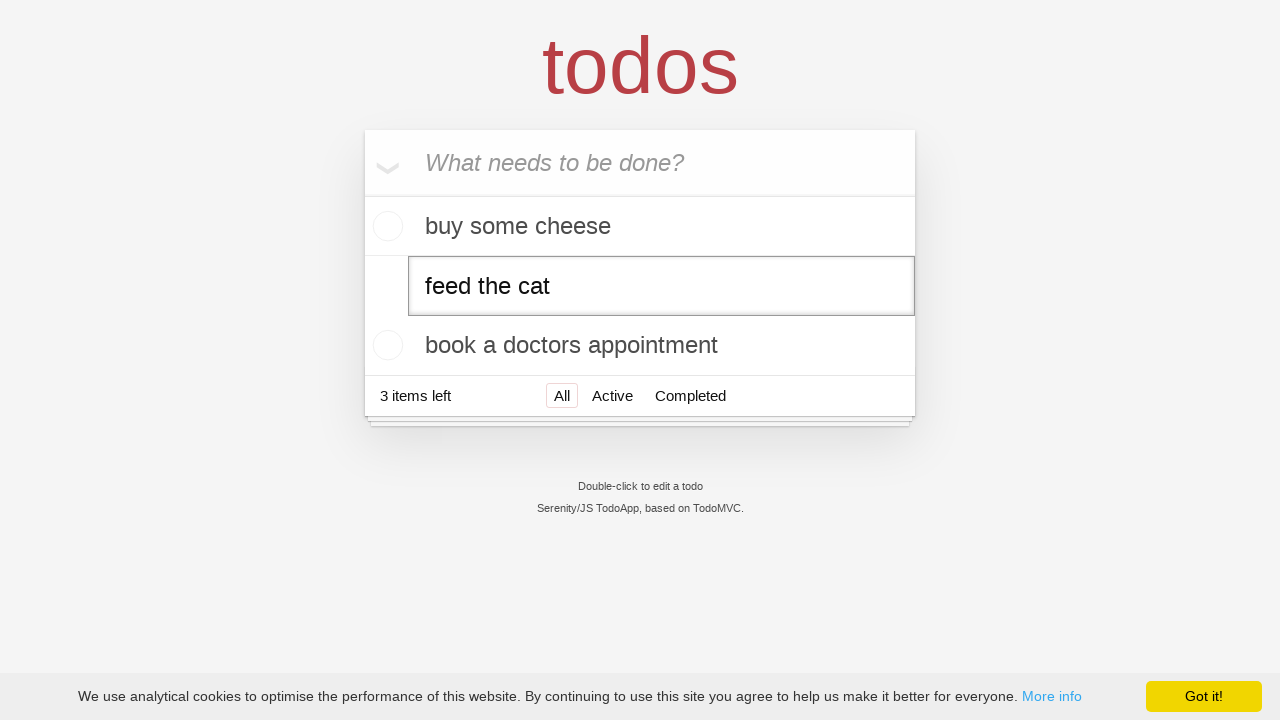